Tests registration error when using an already registered email

Starting URL: http://intershop5.skillbox.ru/

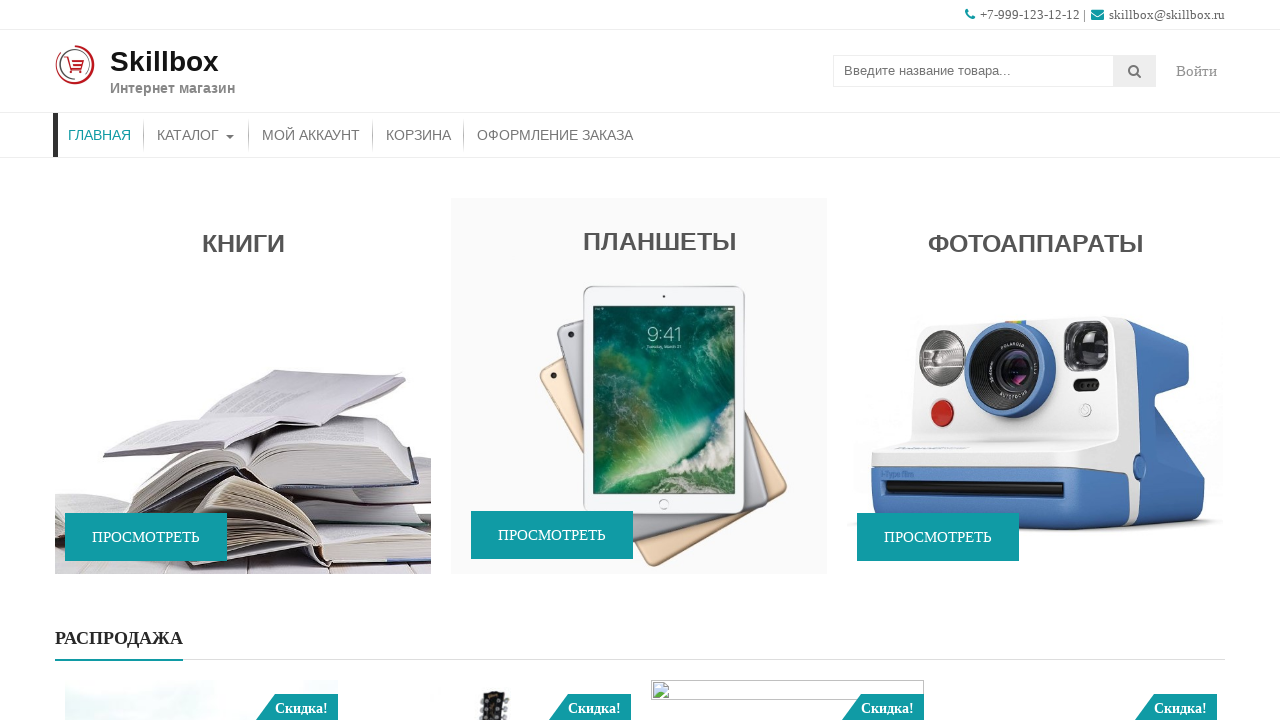

Clicked on My Account button in header at (311, 135) on .menu-item-30 a
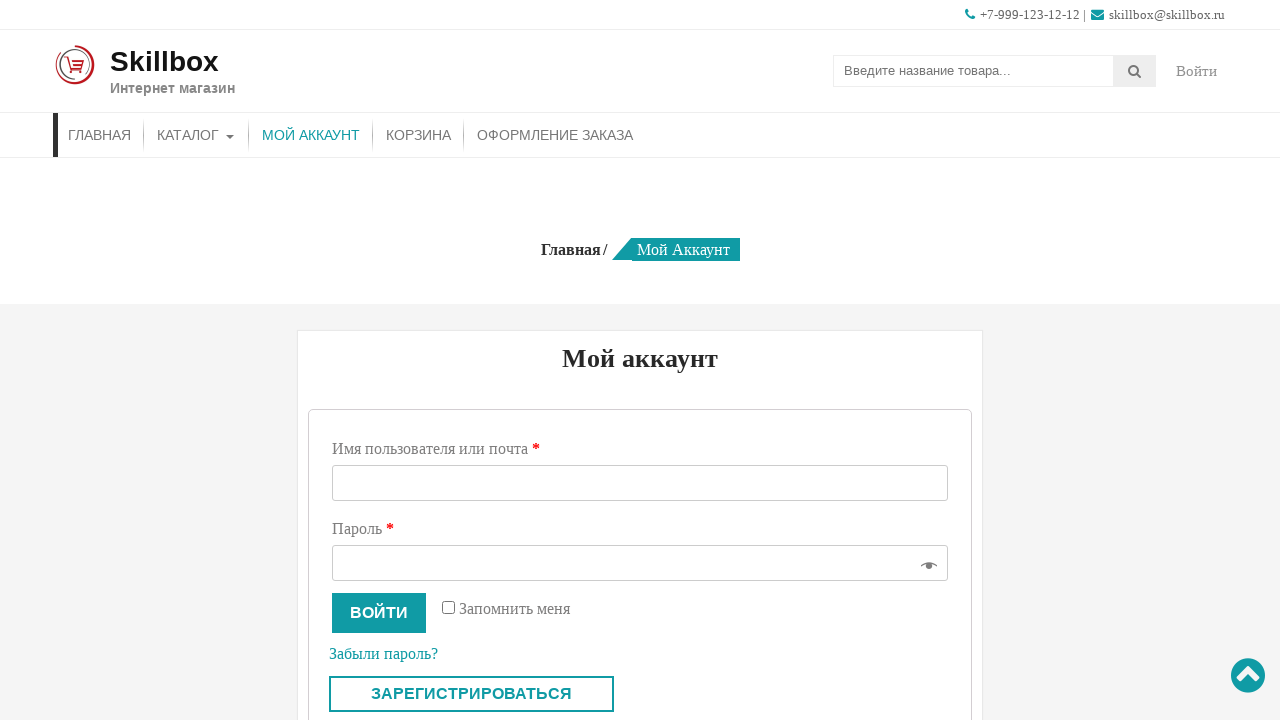

Clicked on Register button in auth form at (472, 694) on .custom-register-button
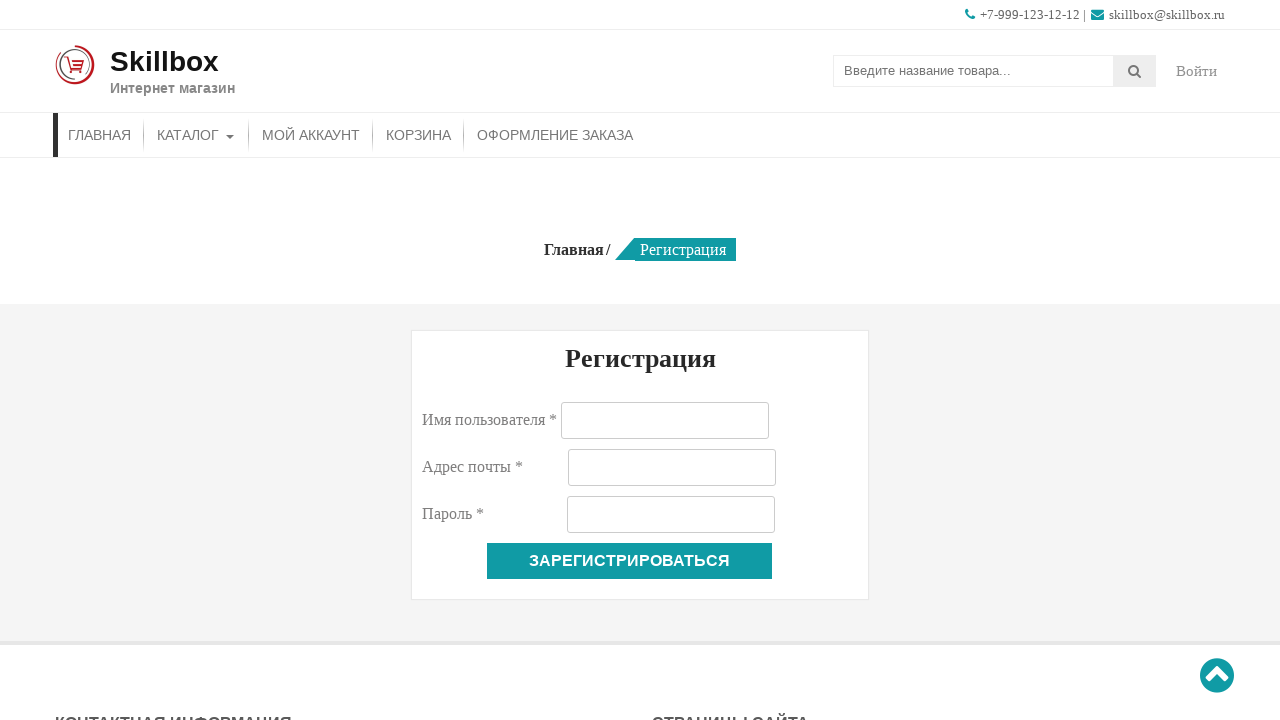

Filled username field with 'newuser8a7c3f92' on #reg_username
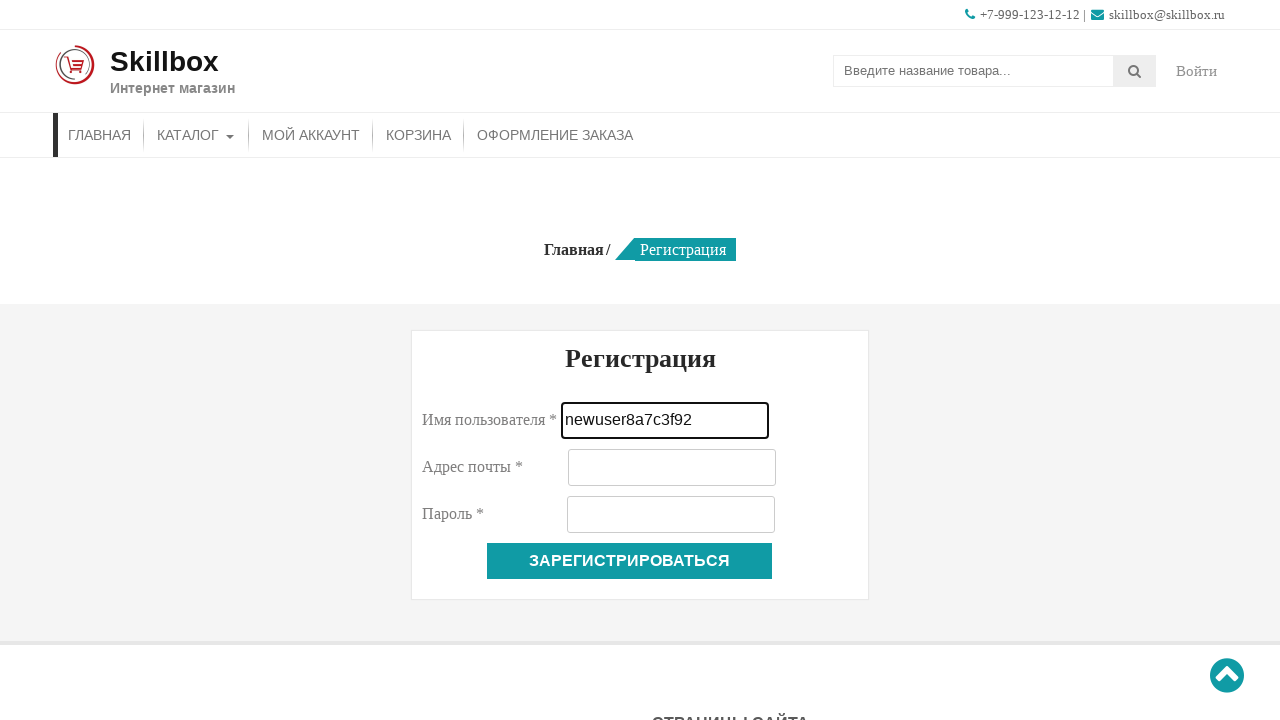

Filled email field with 'julia2407@2407.ru' (already registered email) on #reg_email
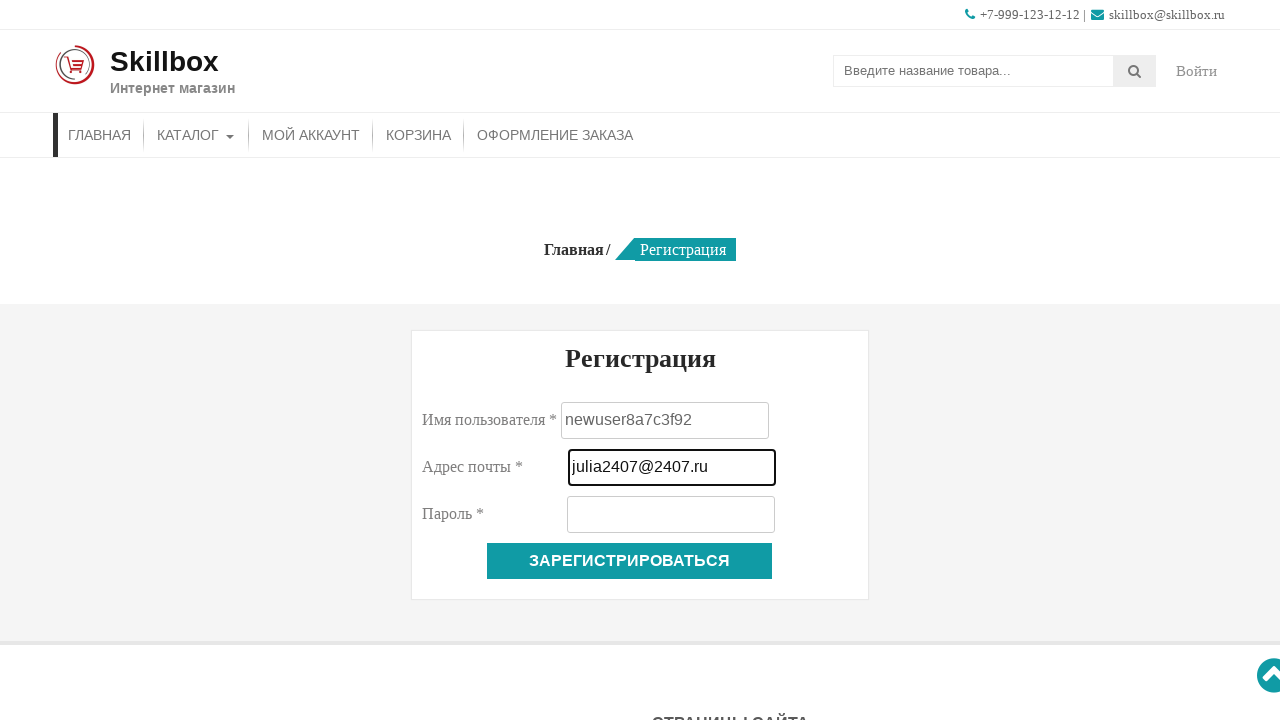

Filled password field with 'newpass8a7c3f92' on #reg_password
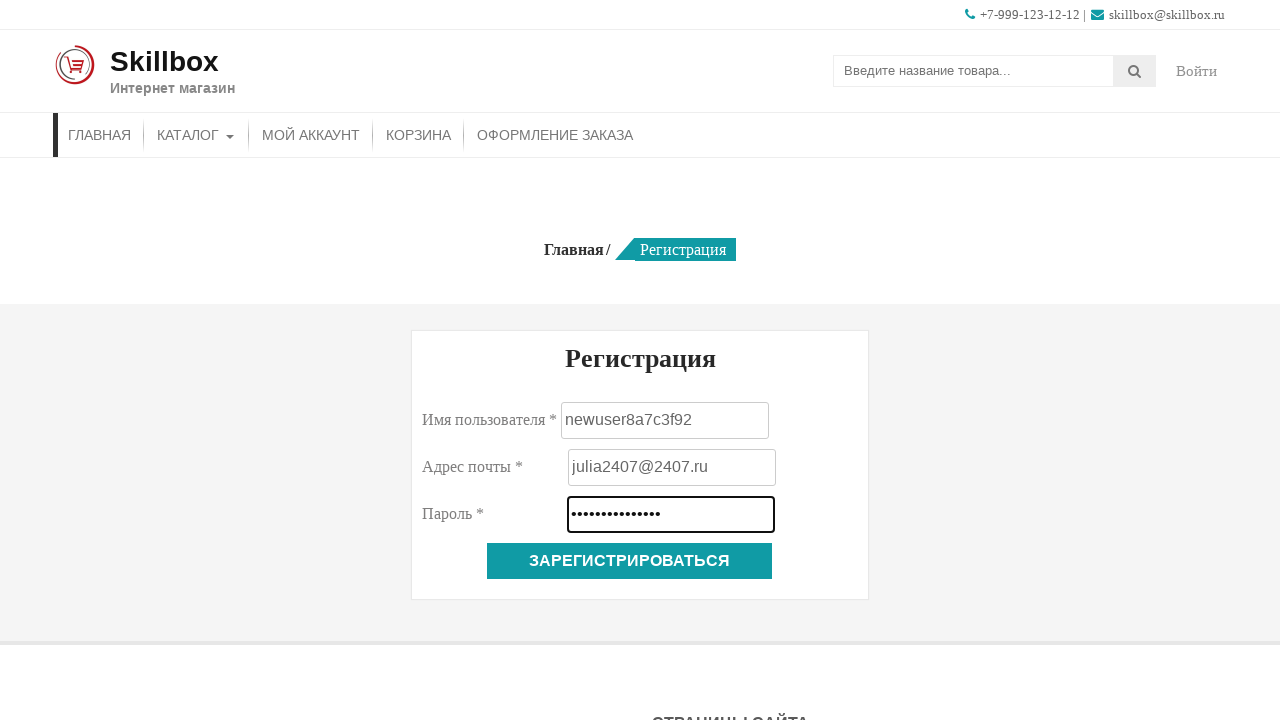

Submitted registration form at (630, 561) on .woocommerce-Button
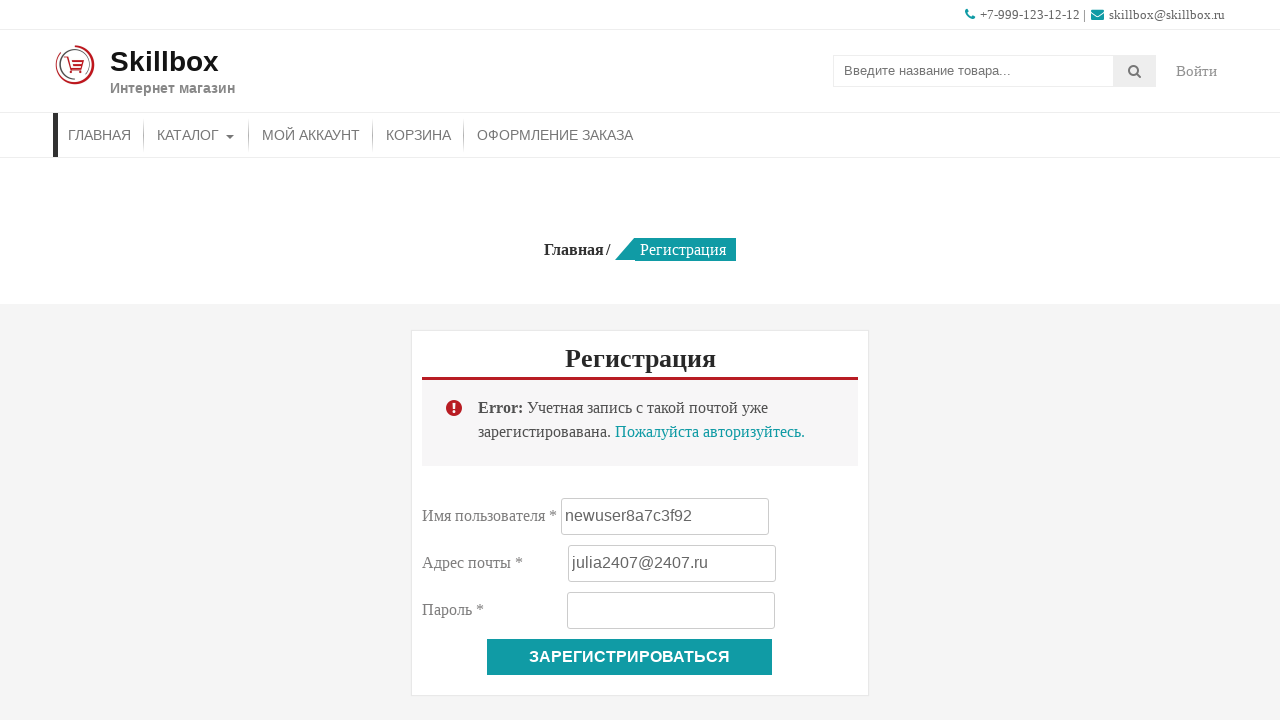

Email already exist error message appeared
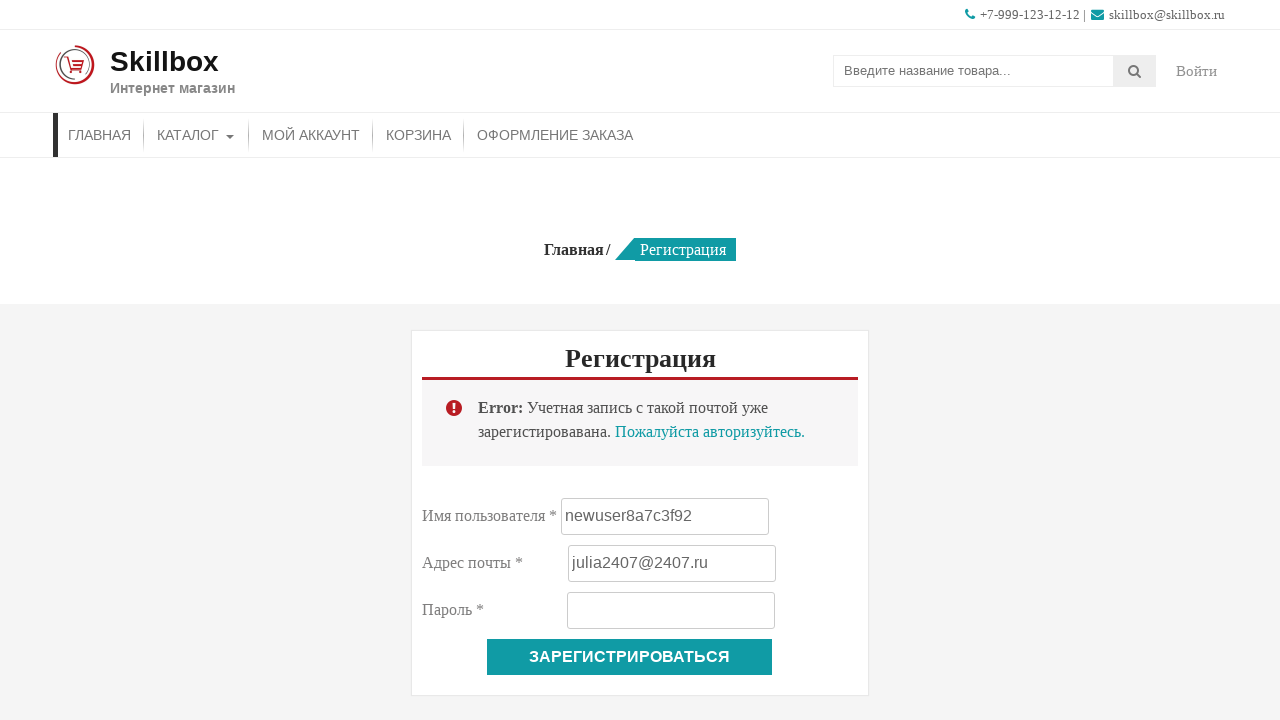

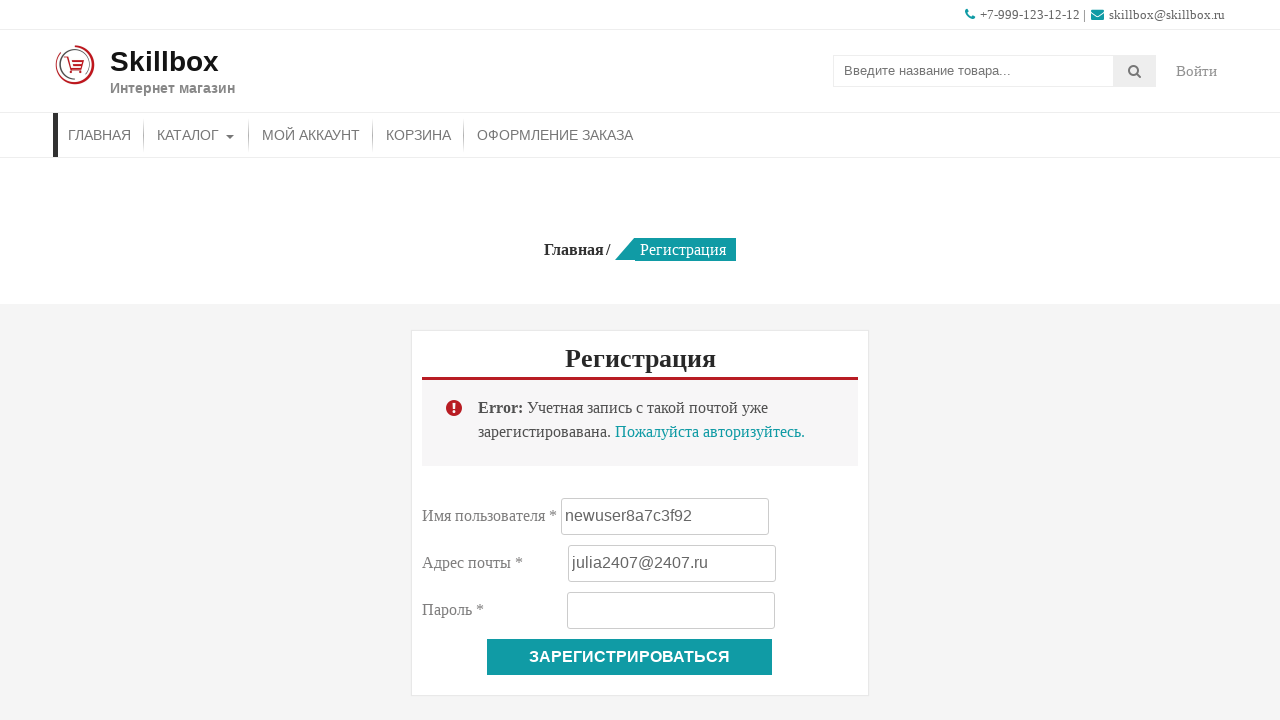